Tests pagination functionality by clicking on page 2 and waiting for the content to update, verifying that the pagination controls work correctly.

Starting URL: http://pagination.js.org/

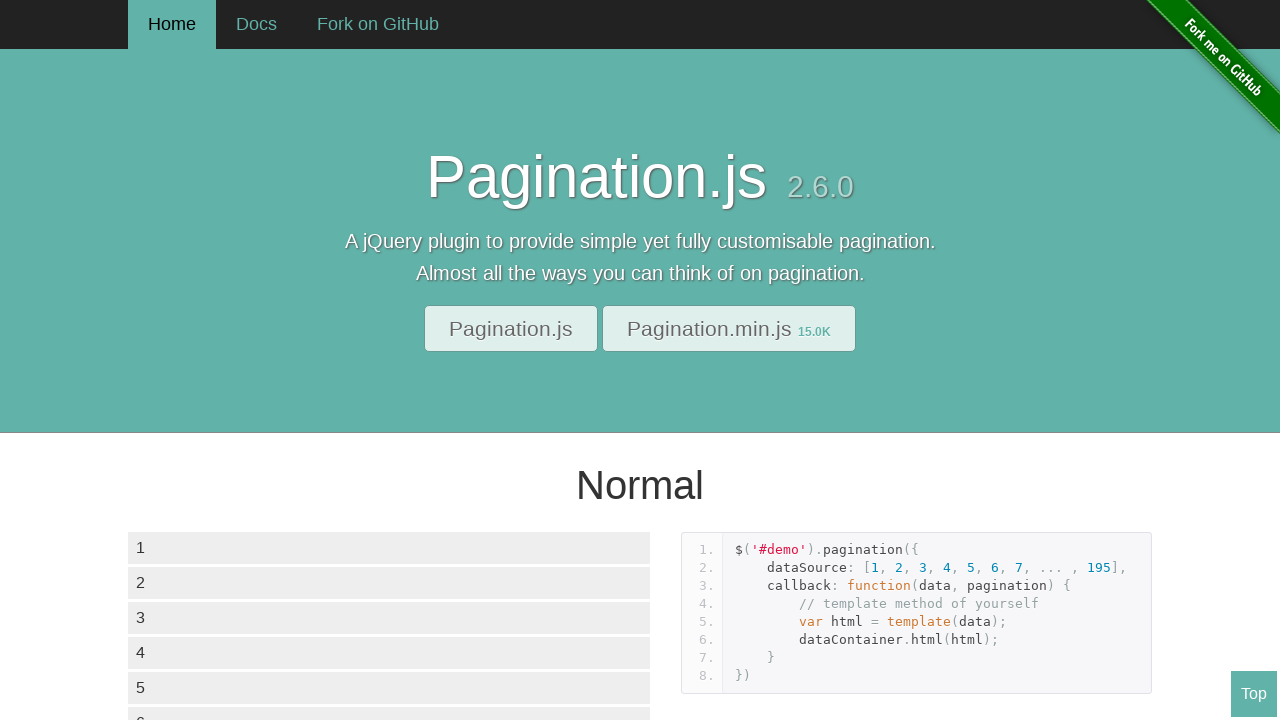

Waited for data container with list items to load
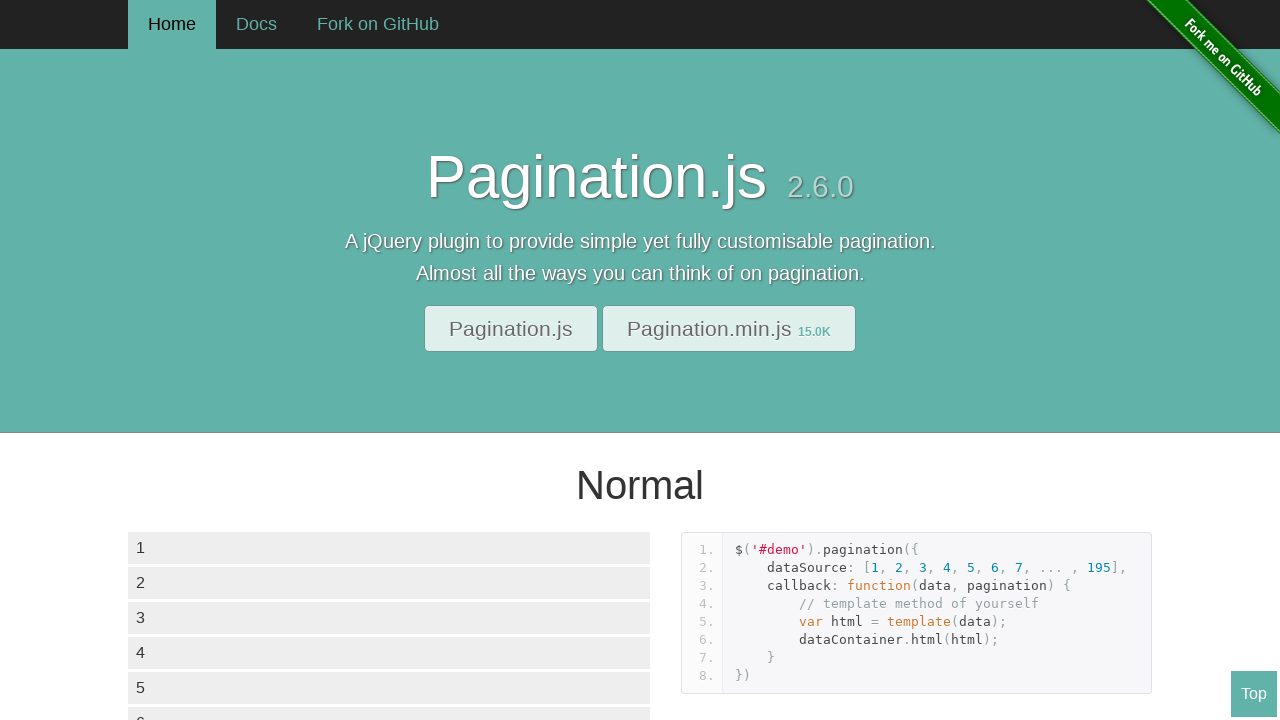

Located initial list elements
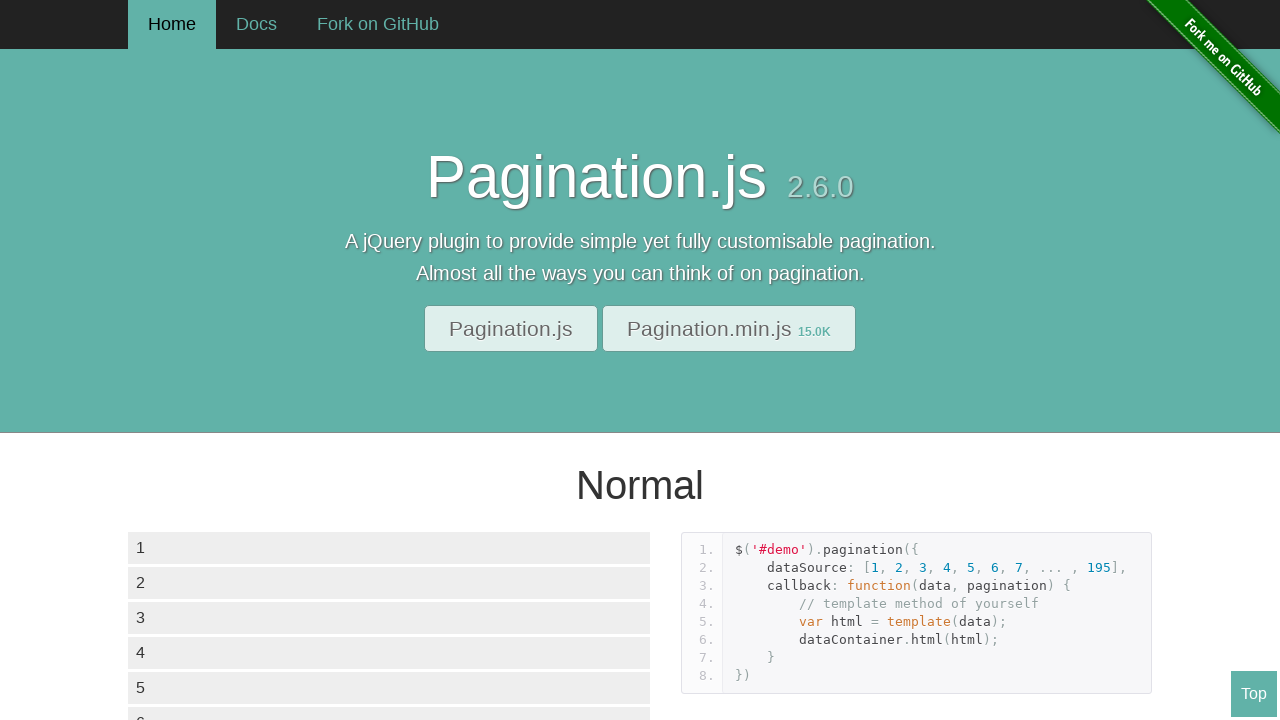

Counted initial list items: 73 elements
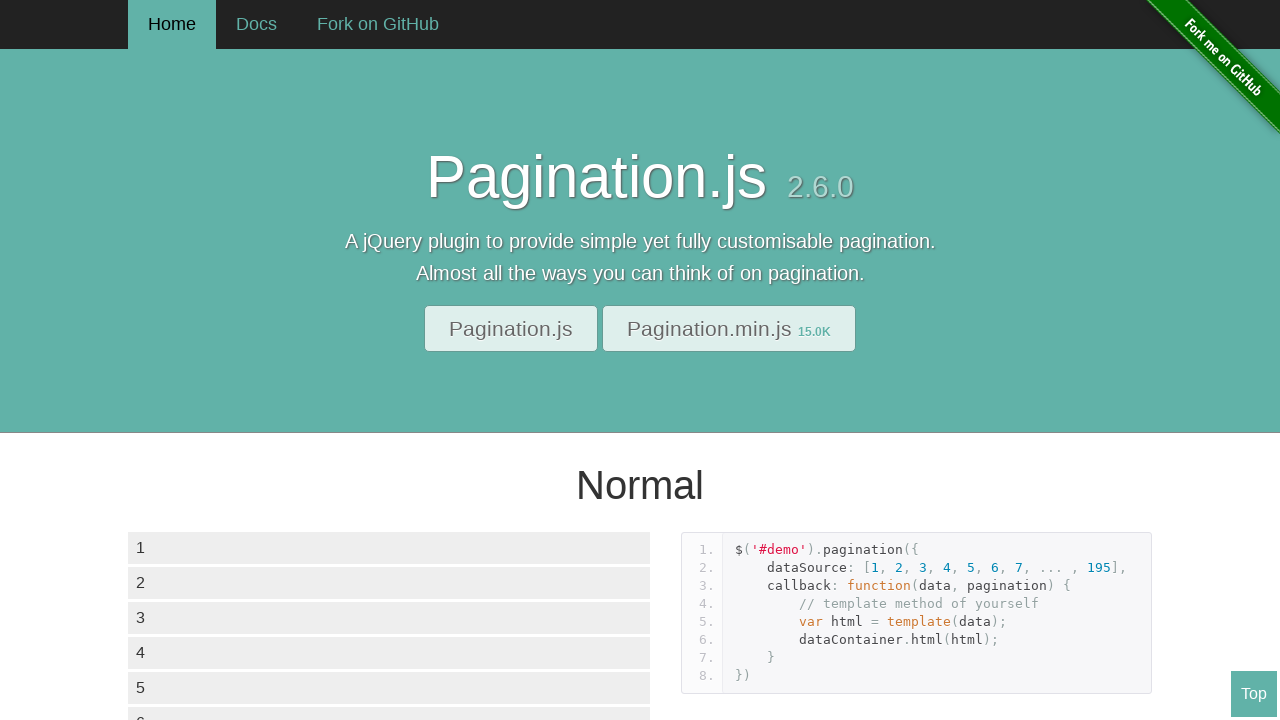

Located pagination page controls
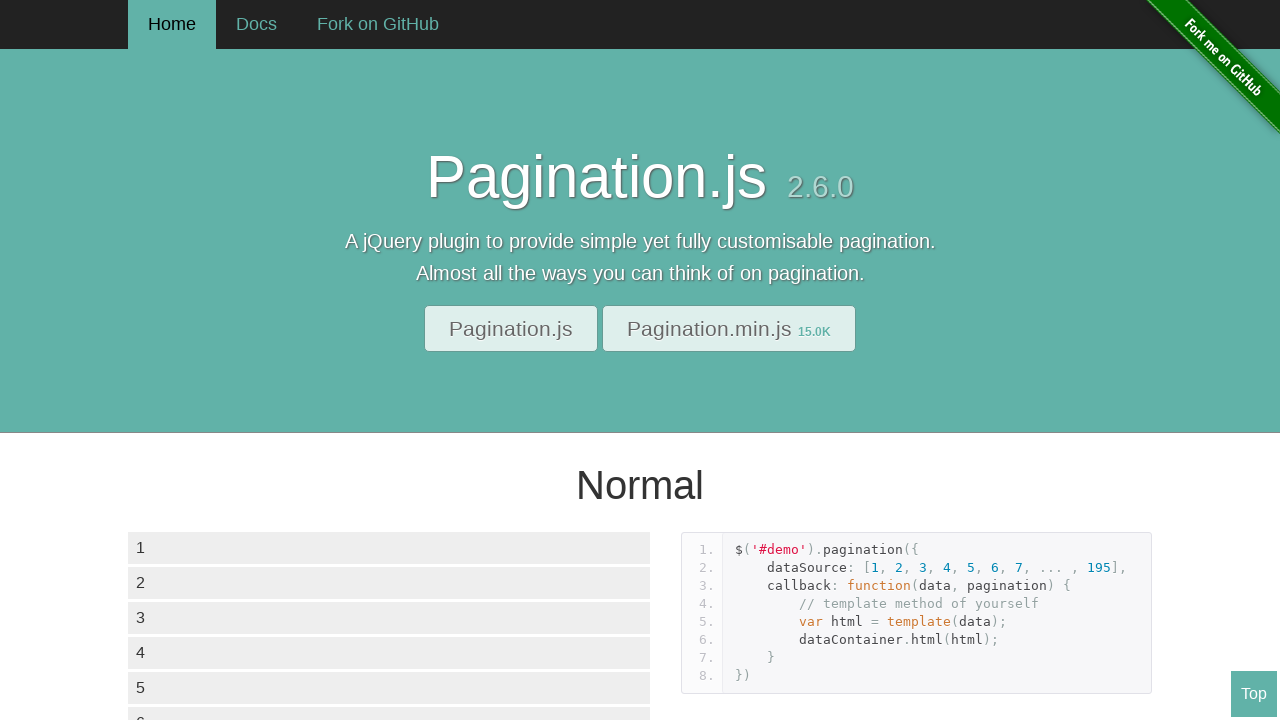

Clicked on page 2 in pagination controls at (204, 360) on div.paginationjs-pages ul li >> nth=2
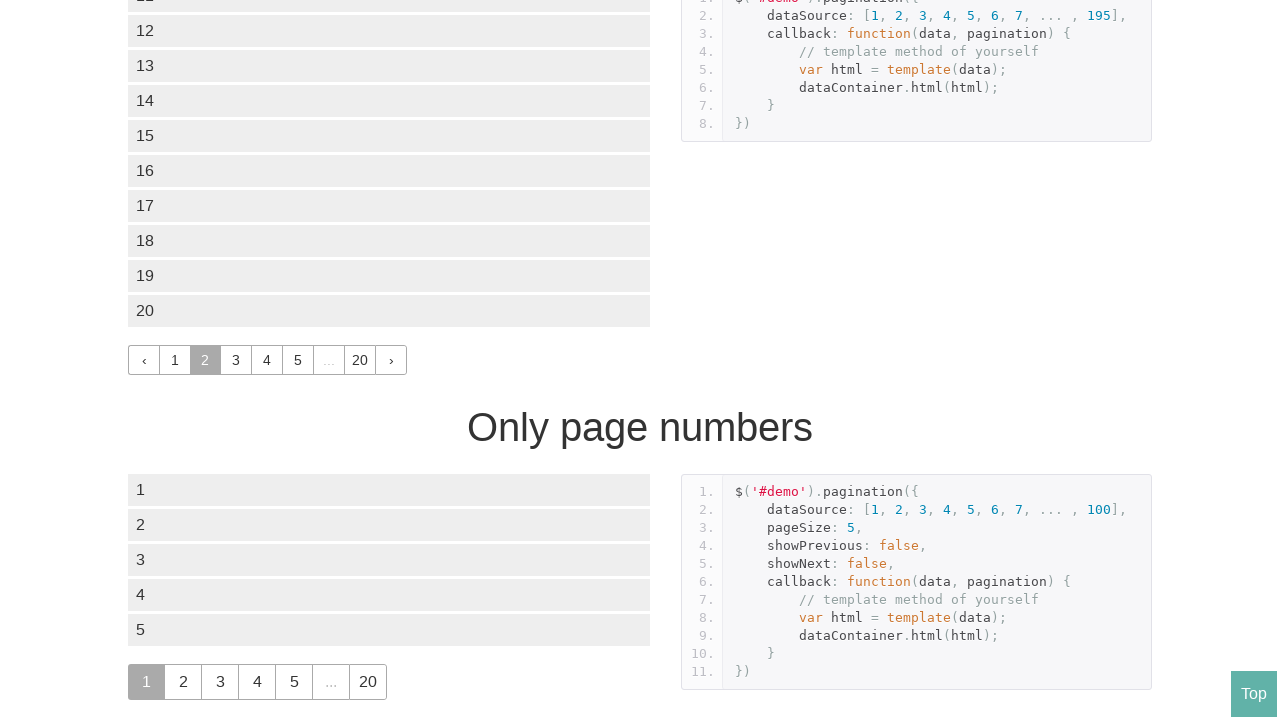

Waited 500ms for content refresh after pagination
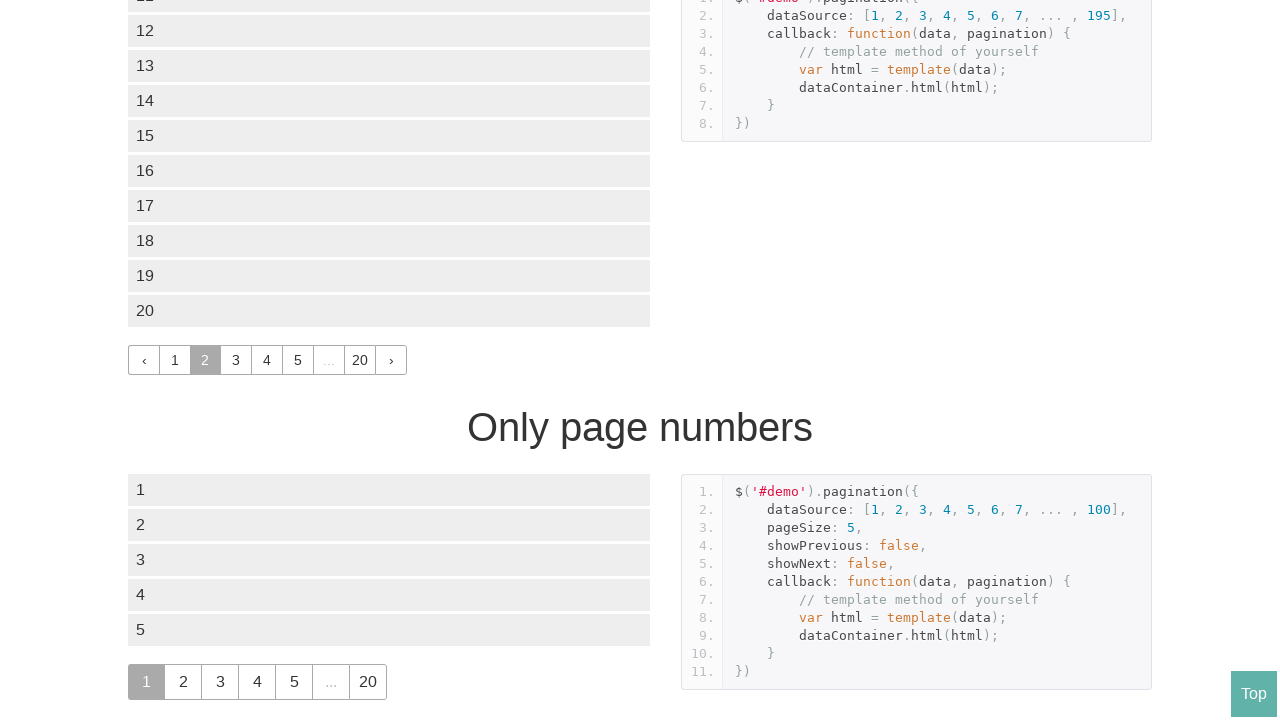

Verified list items loaded on page 2
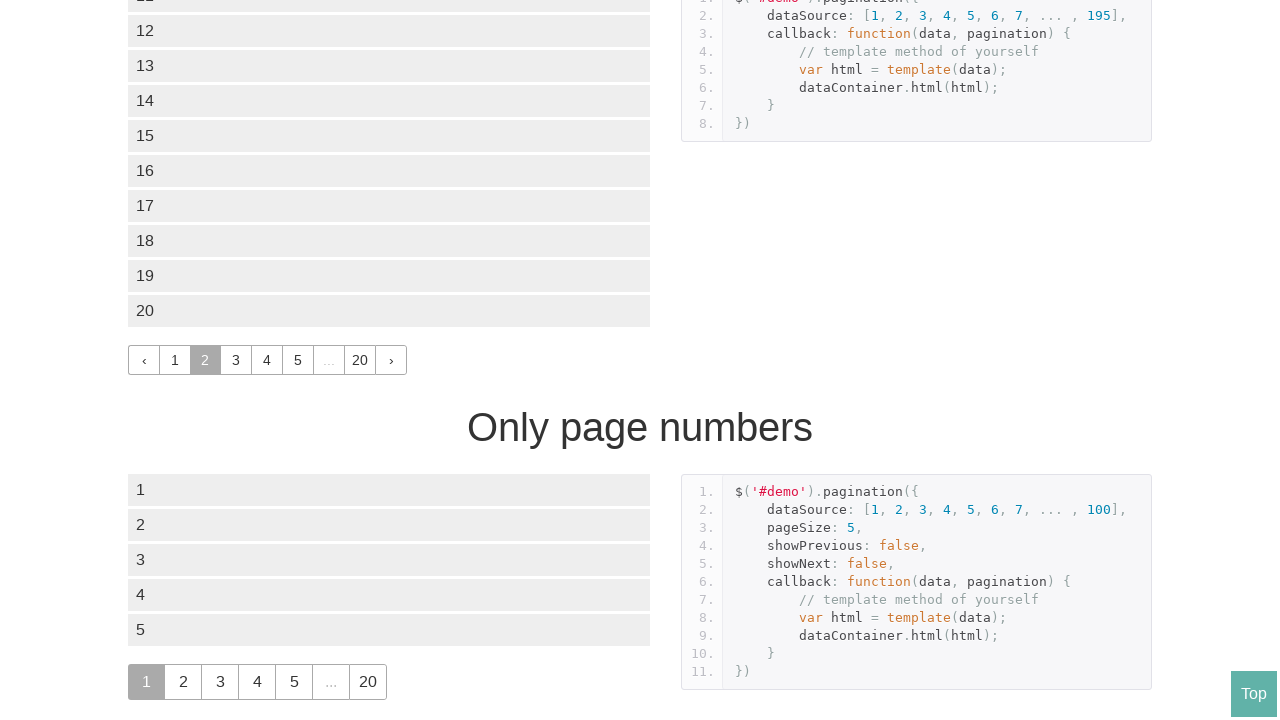

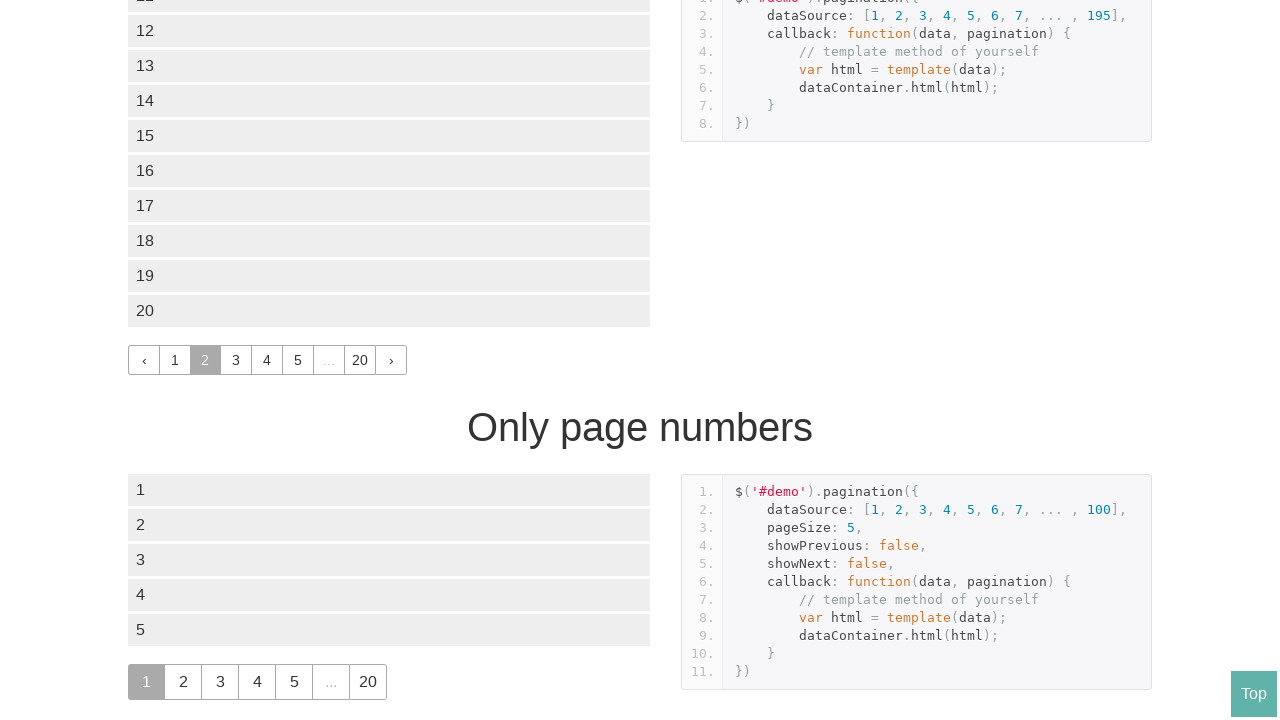